Navigates to testotomasyonu.com and verifies that the page title contains "Test Otomasyonu"

Starting URL: https://testotomasyonu.com

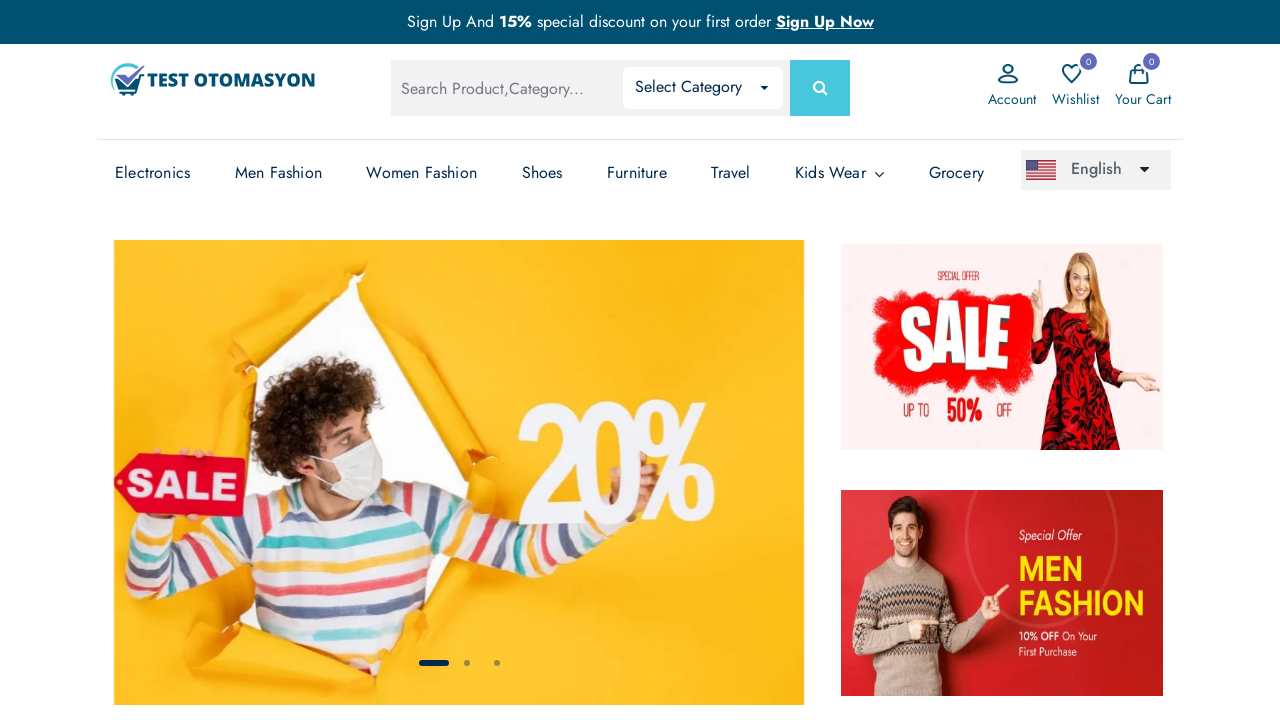

Verified that page title contains 'Test Otomasyonu'
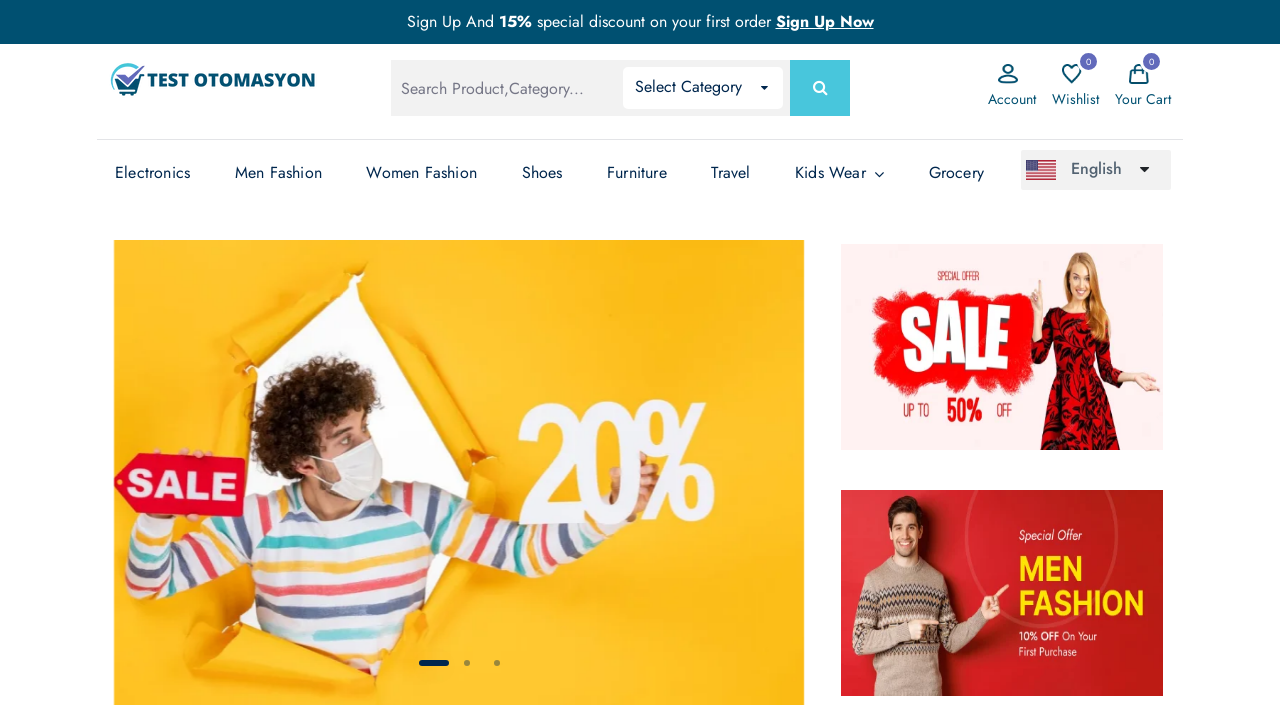

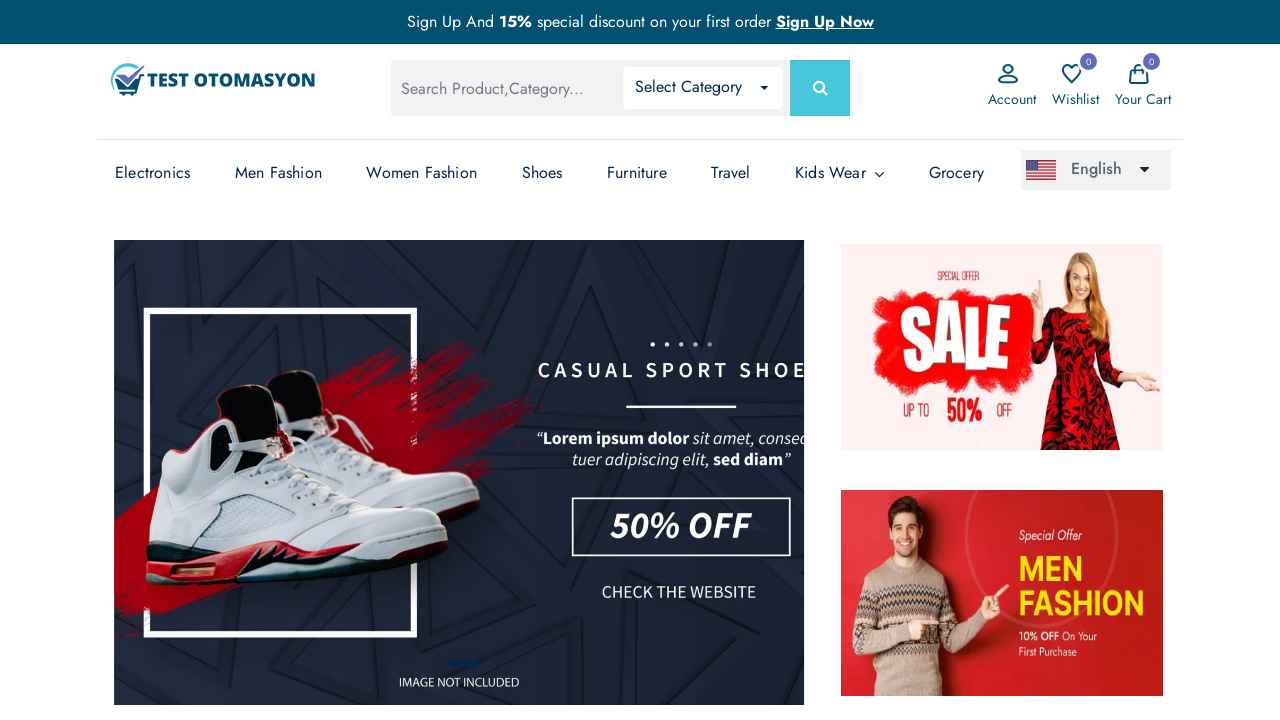